Navigates to MakeMyTrip and executes JavaScript to retrieve browser information including app code name and user agent

Starting URL: http://www.makemytrip.com/

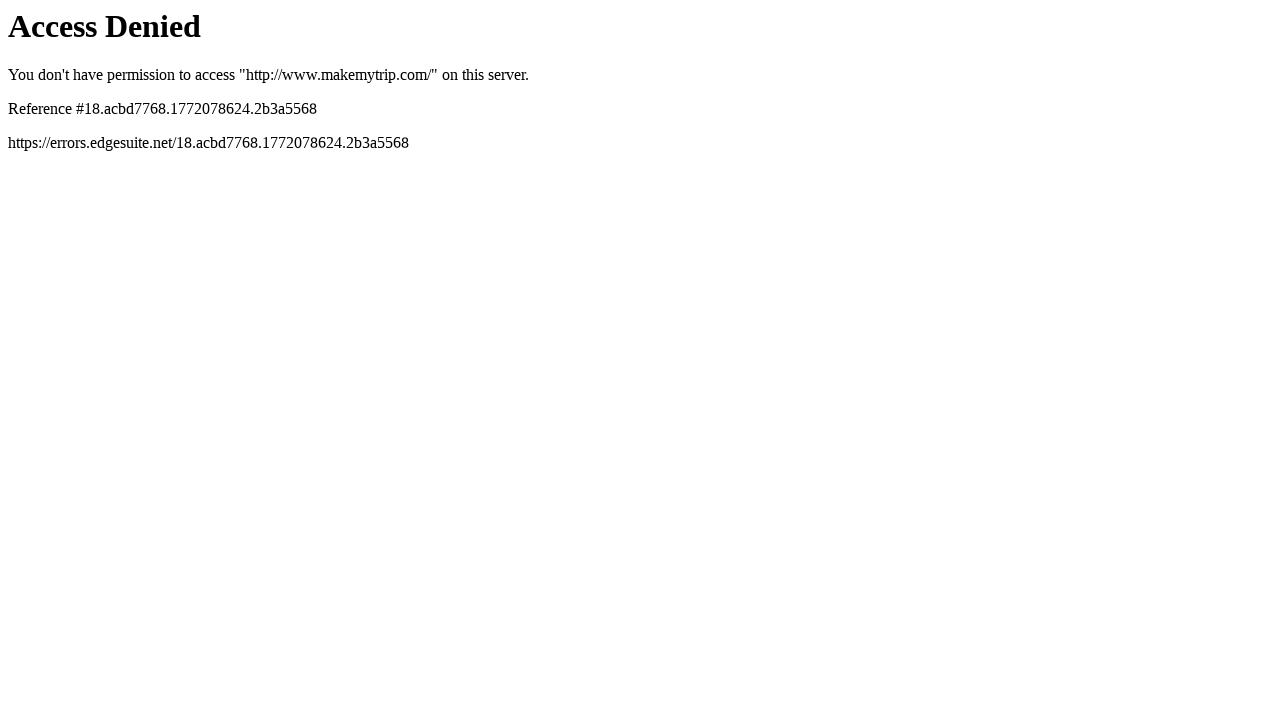

Navigated to MakeMyTrip homepage
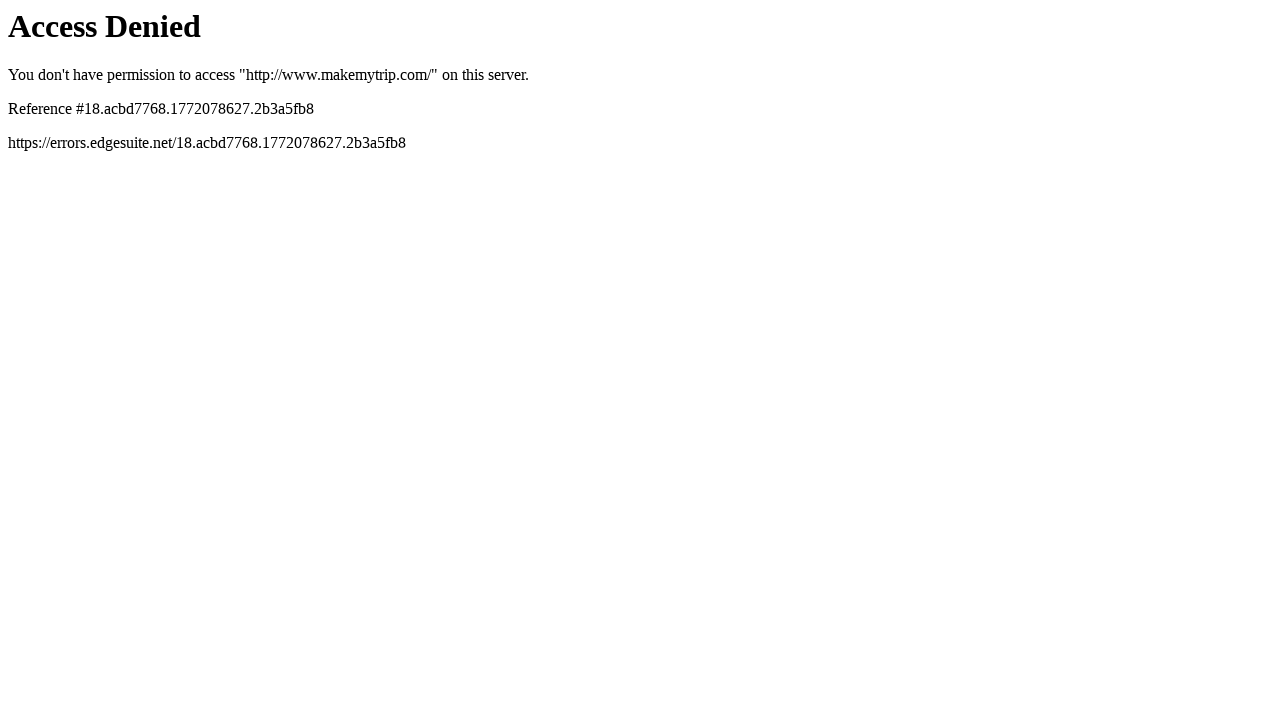

Retrieved browser app code name: Mozilla
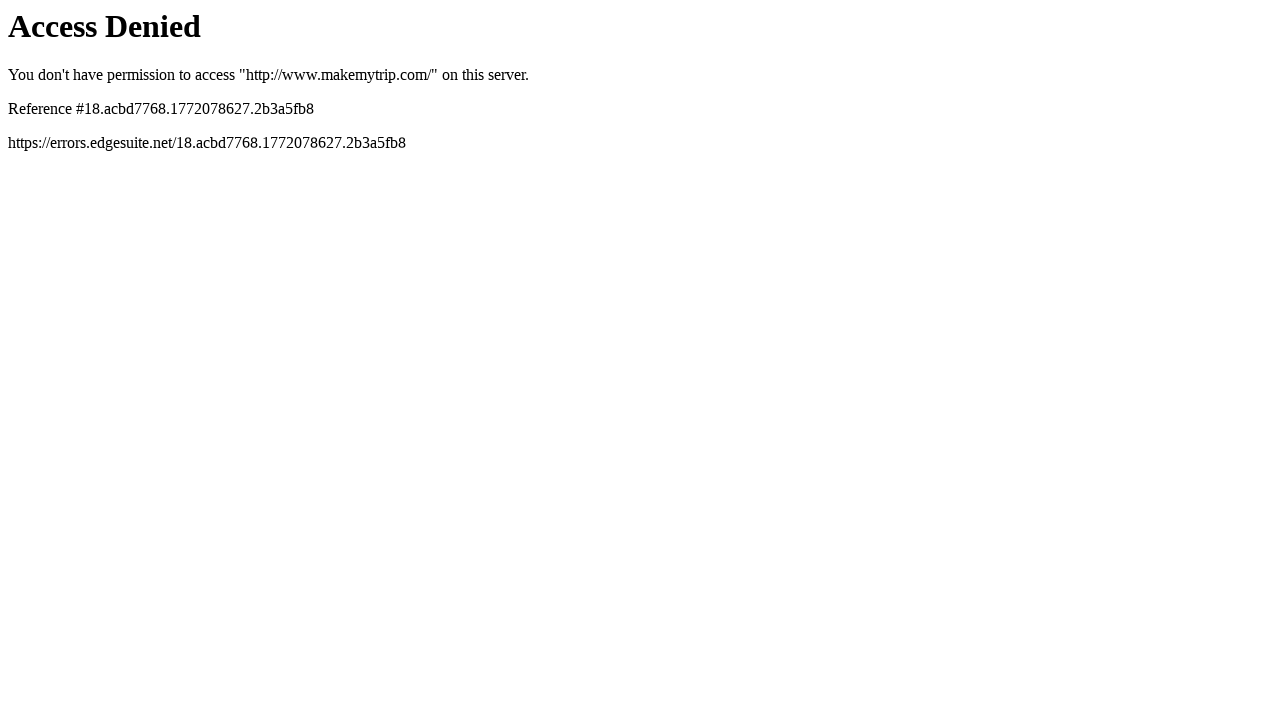

Retrieved user agent: Mozilla/5.0 (Macintosh; Intel Mac OS X 10_15_7) AppleWebKit/537.36 (KHTML, like Gecko) Chrome/131.0.0.0 Safari/537.36; ClaudeBot/1.0; +claudebot@anthropic.com)
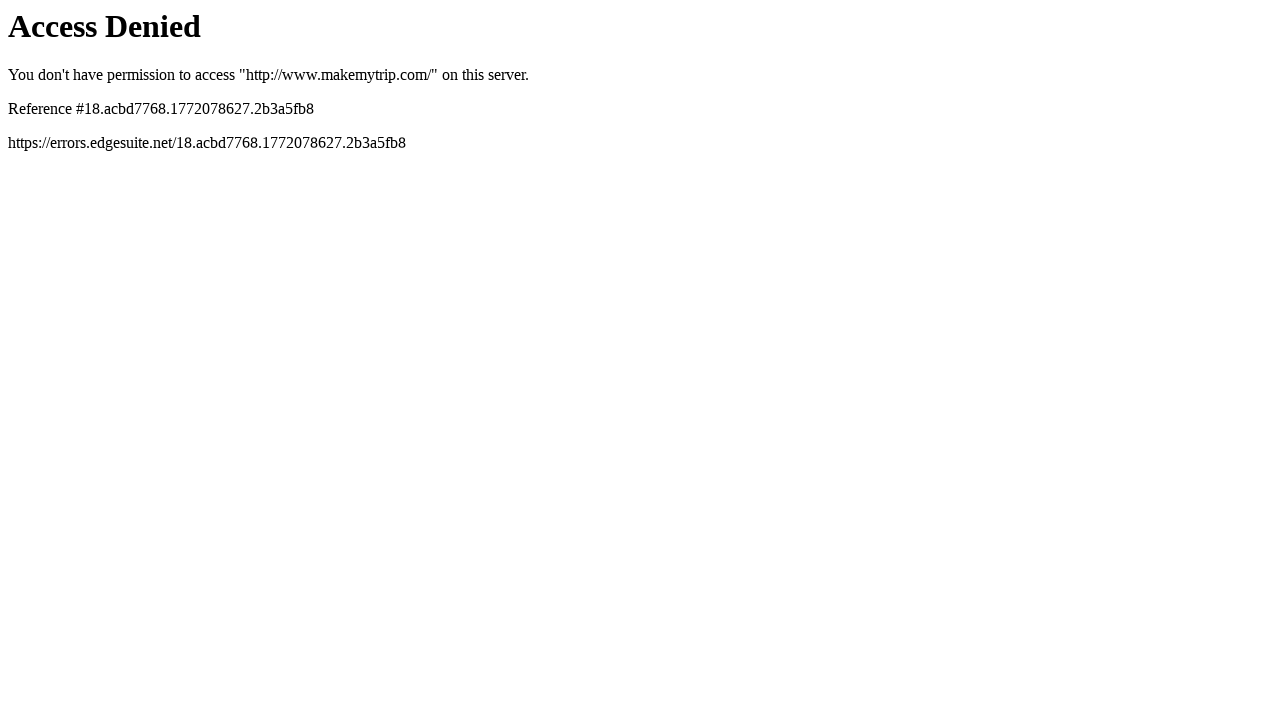

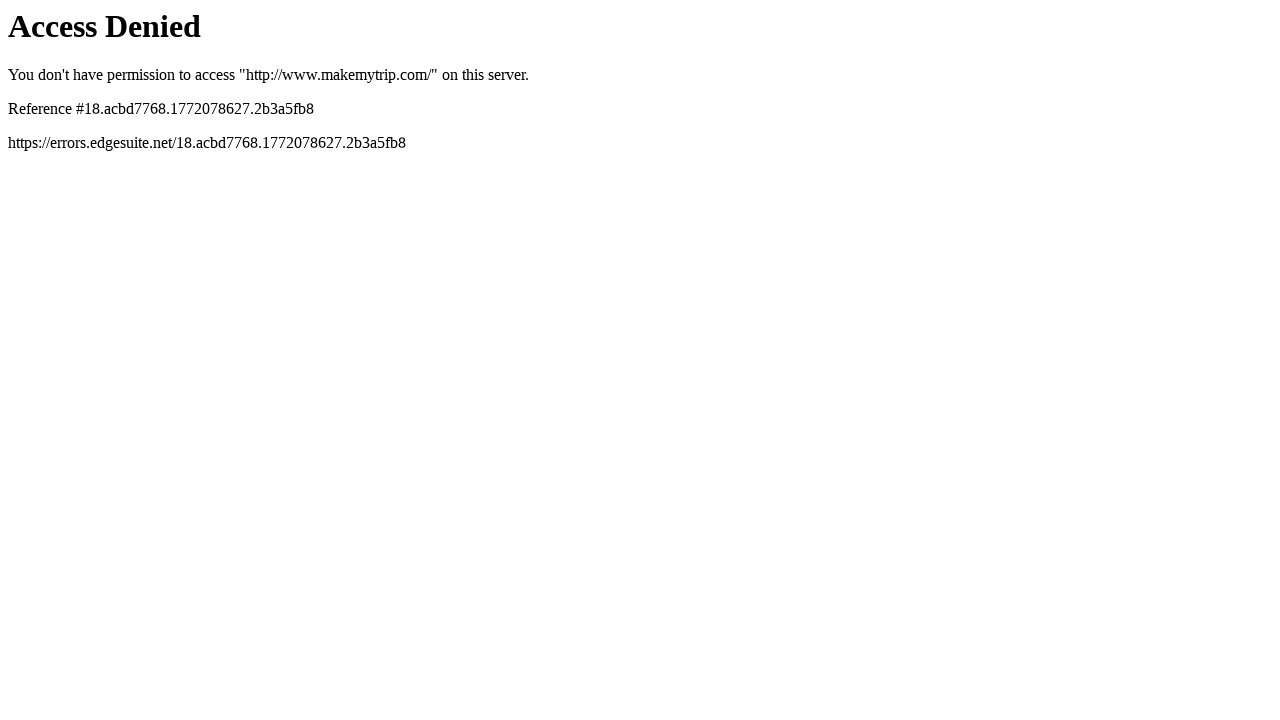